Navigates to the Paragon Footwear website homepage and verifies the page loads successfully.

Starting URL: https://paragonfootwear.com/

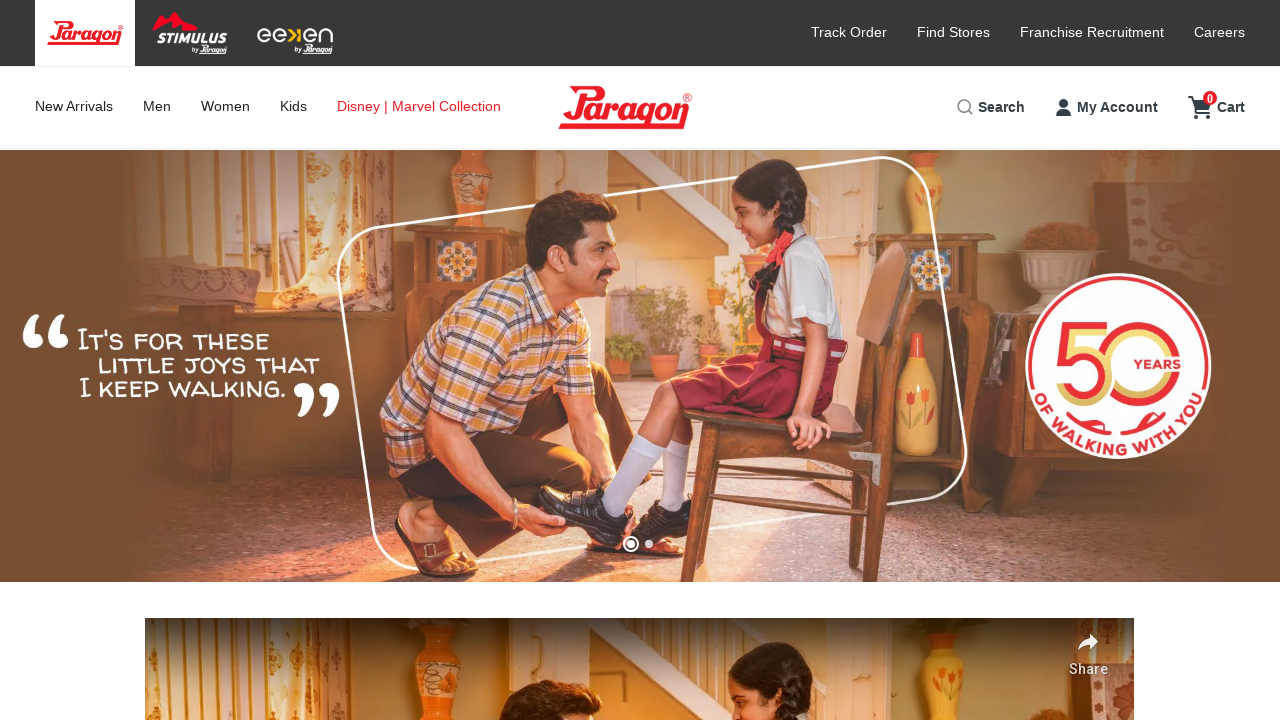

Waited for DOM content to load on Paragon Footwear homepage
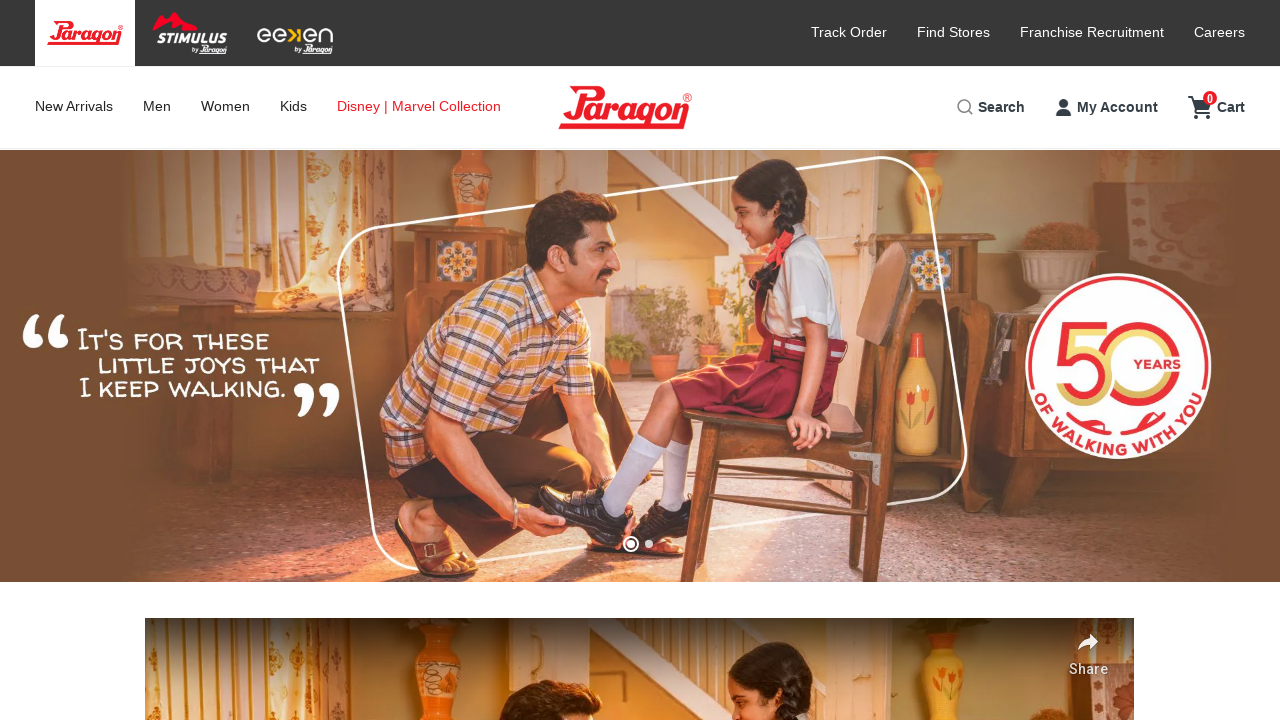

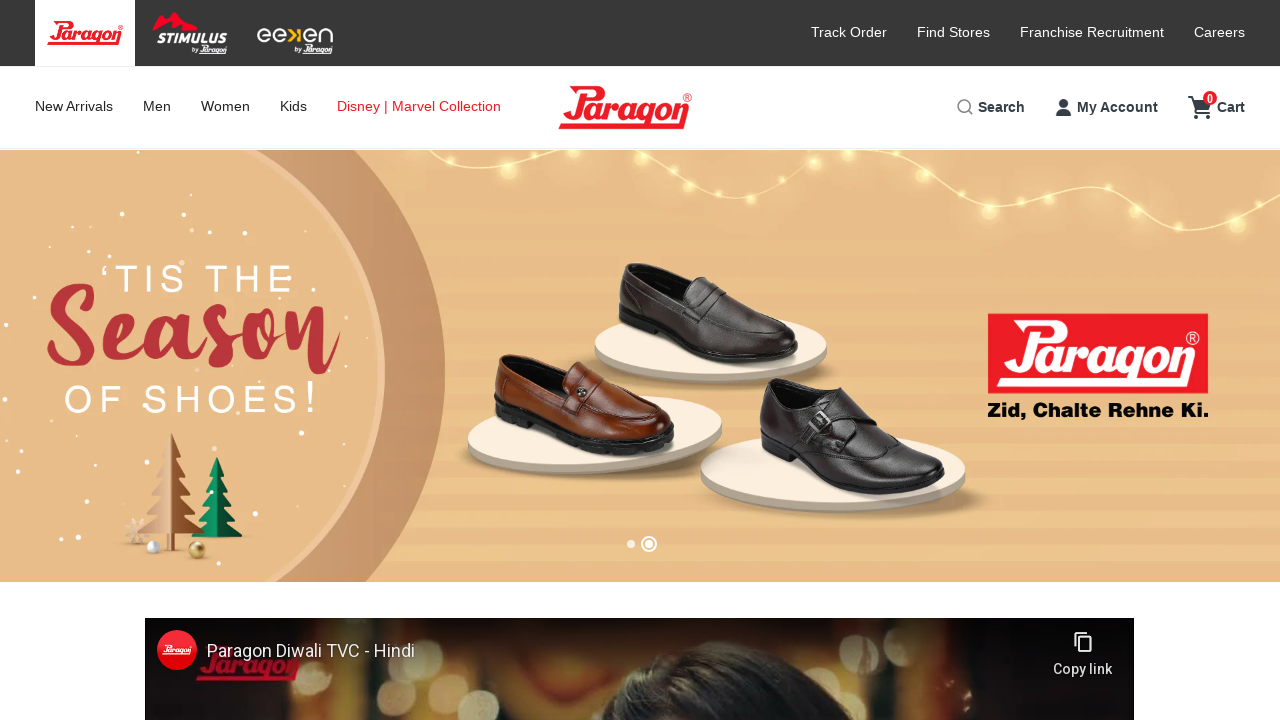